Navigates to the reqres.in API testing website and waits for the page to load completely.

Starting URL: https://reqres.in/

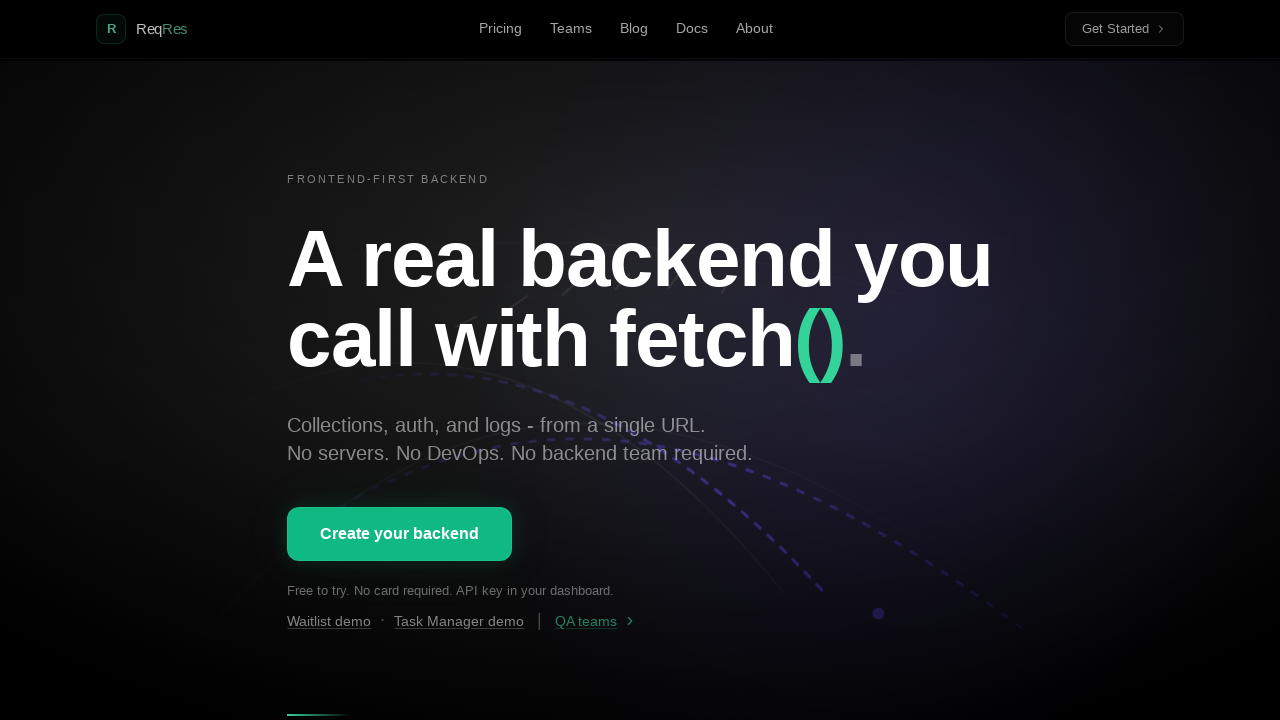

Navigated to https://reqres.in/
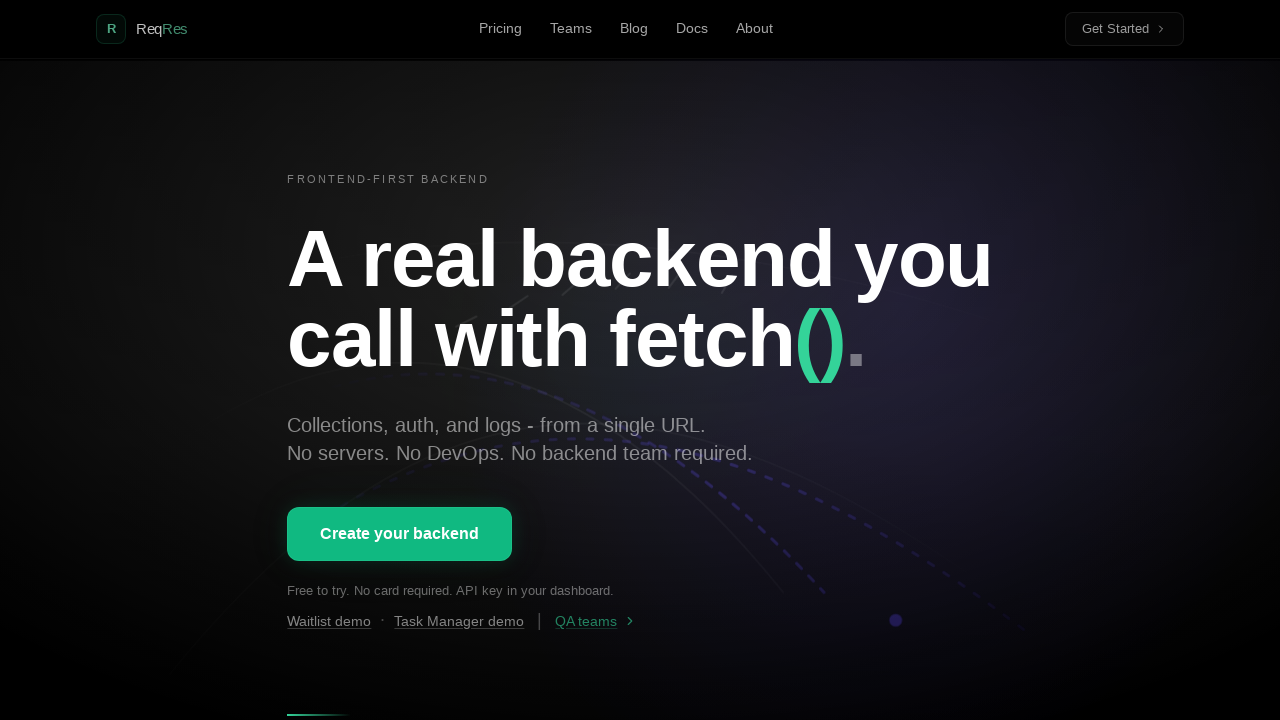

Page reached networkidle state
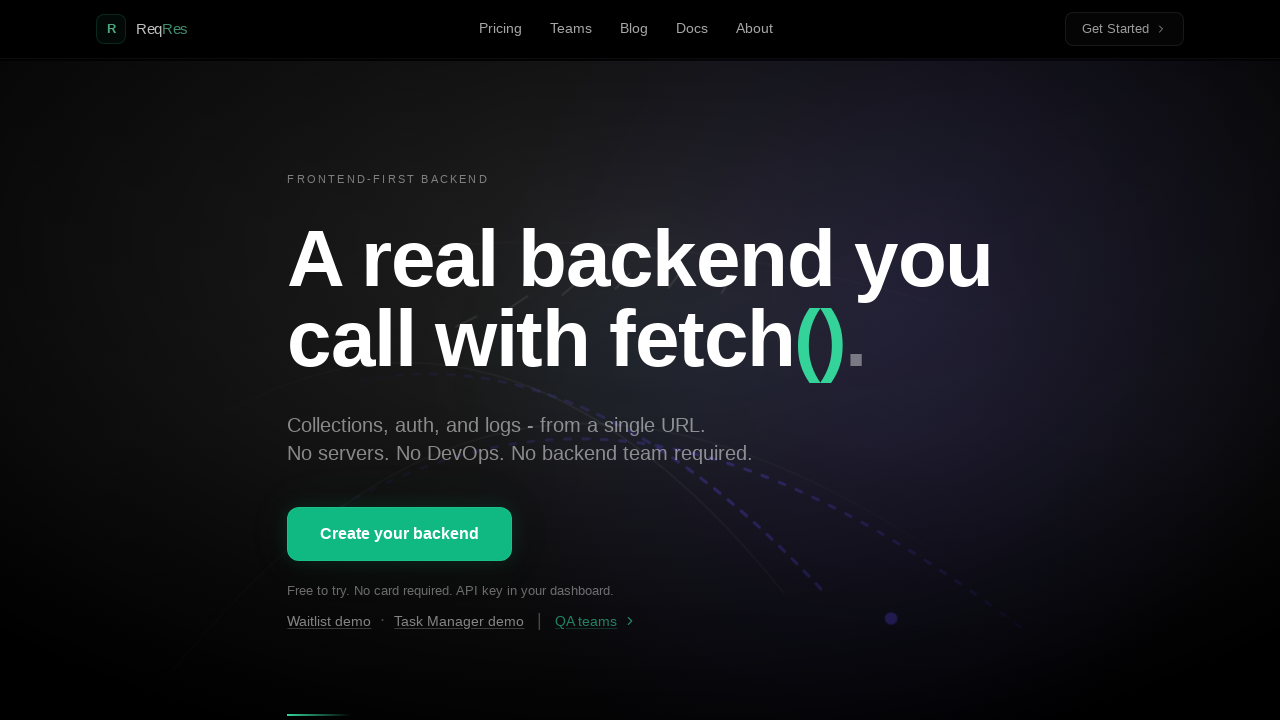

Body element is present and page fully loaded
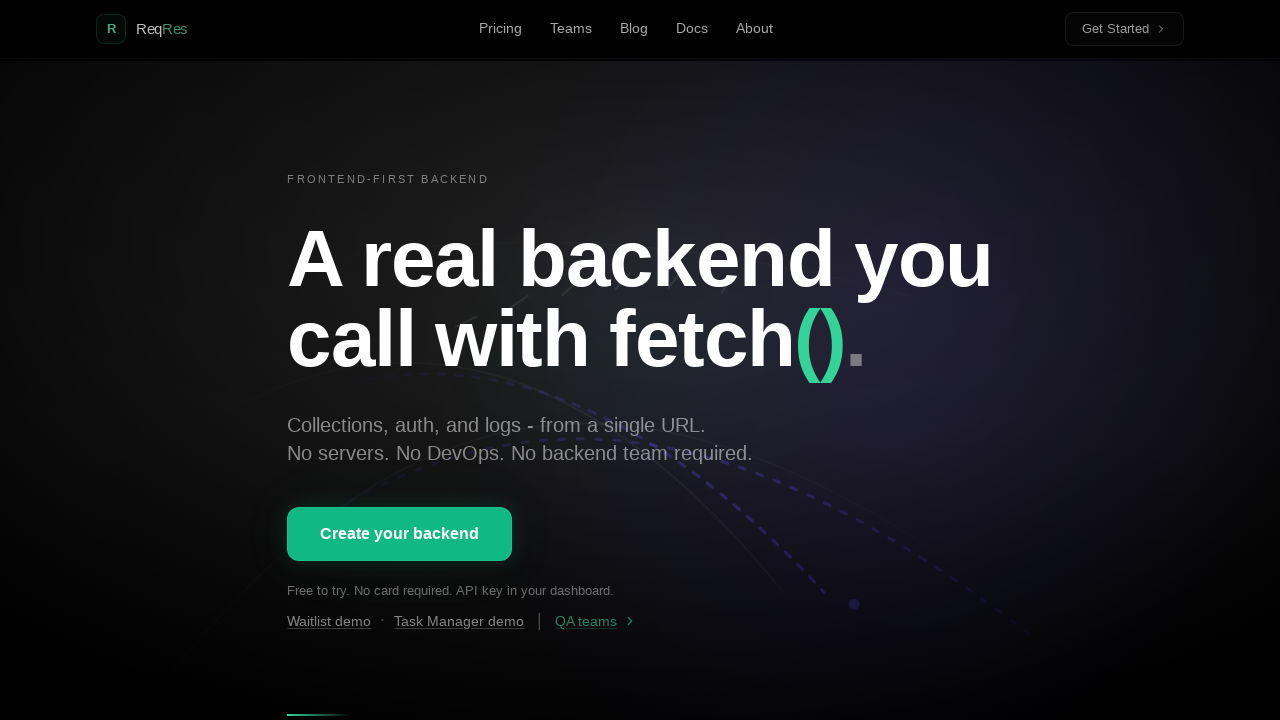

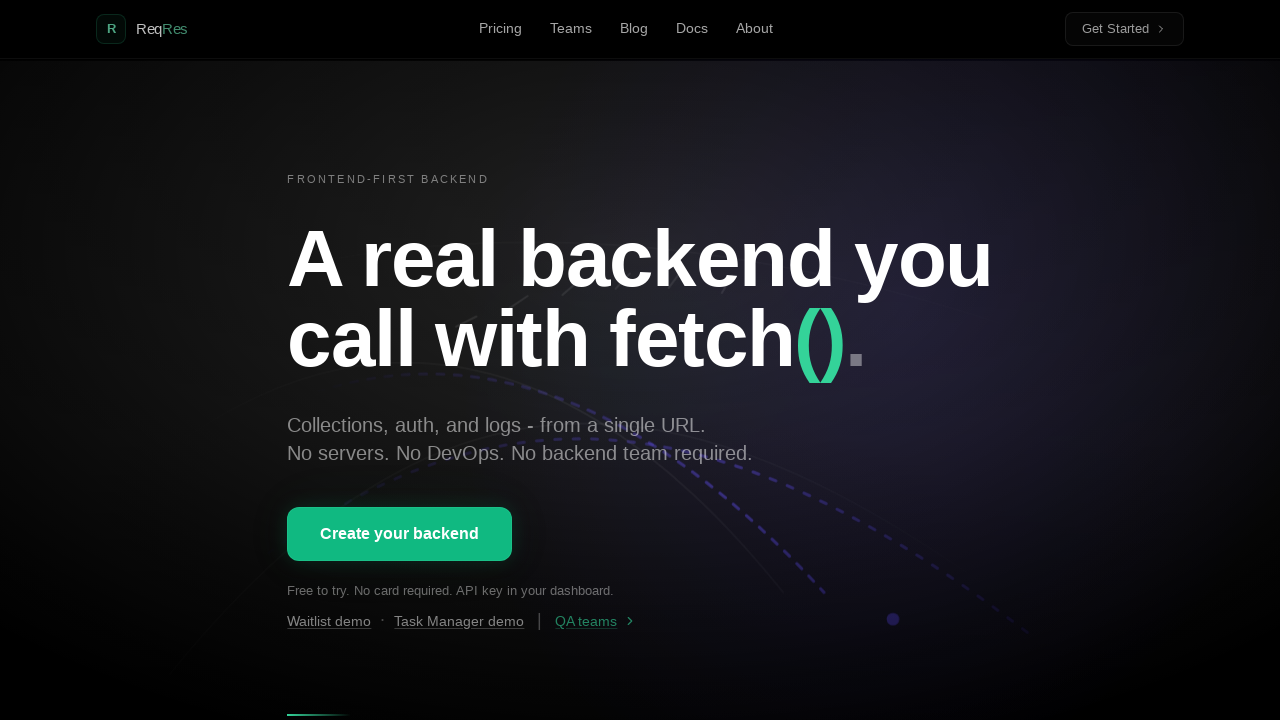